Tests that entered text is trimmed when saving edits.

Starting URL: https://demo.playwright.dev/todomvc

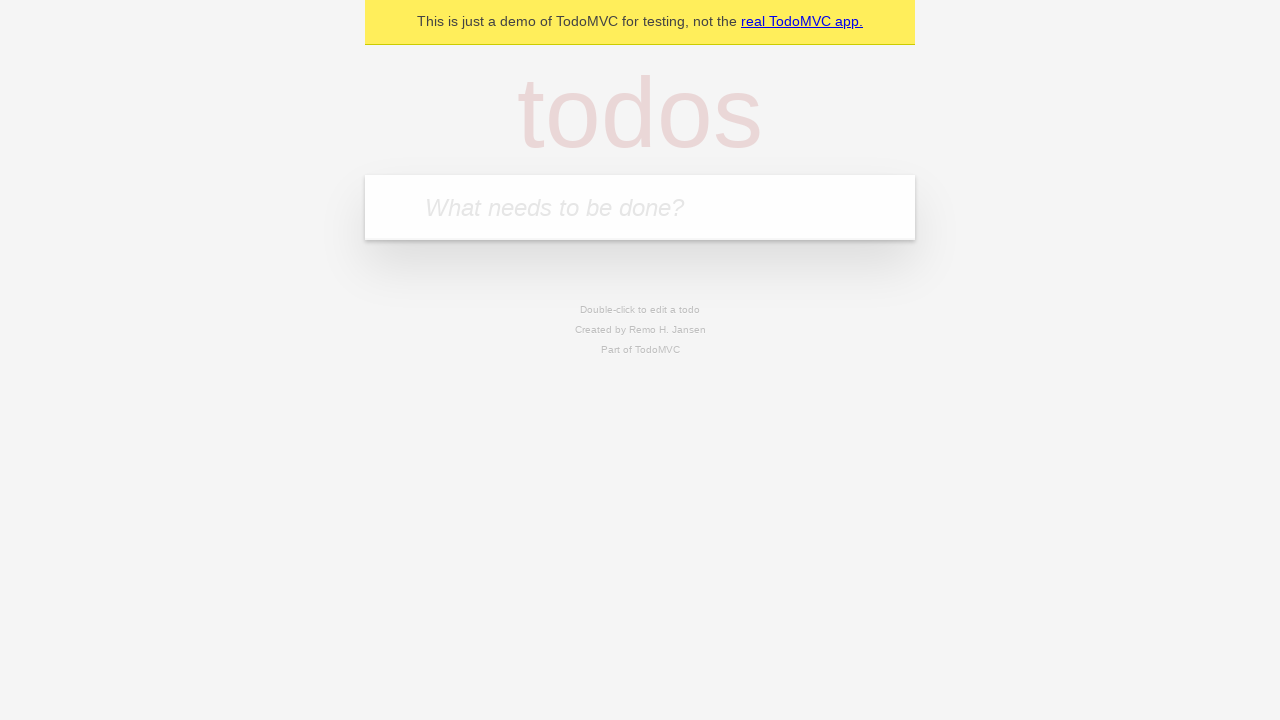

Filled todo input with 'buy some cheese' on internal:attr=[placeholder="What needs to be done?"i]
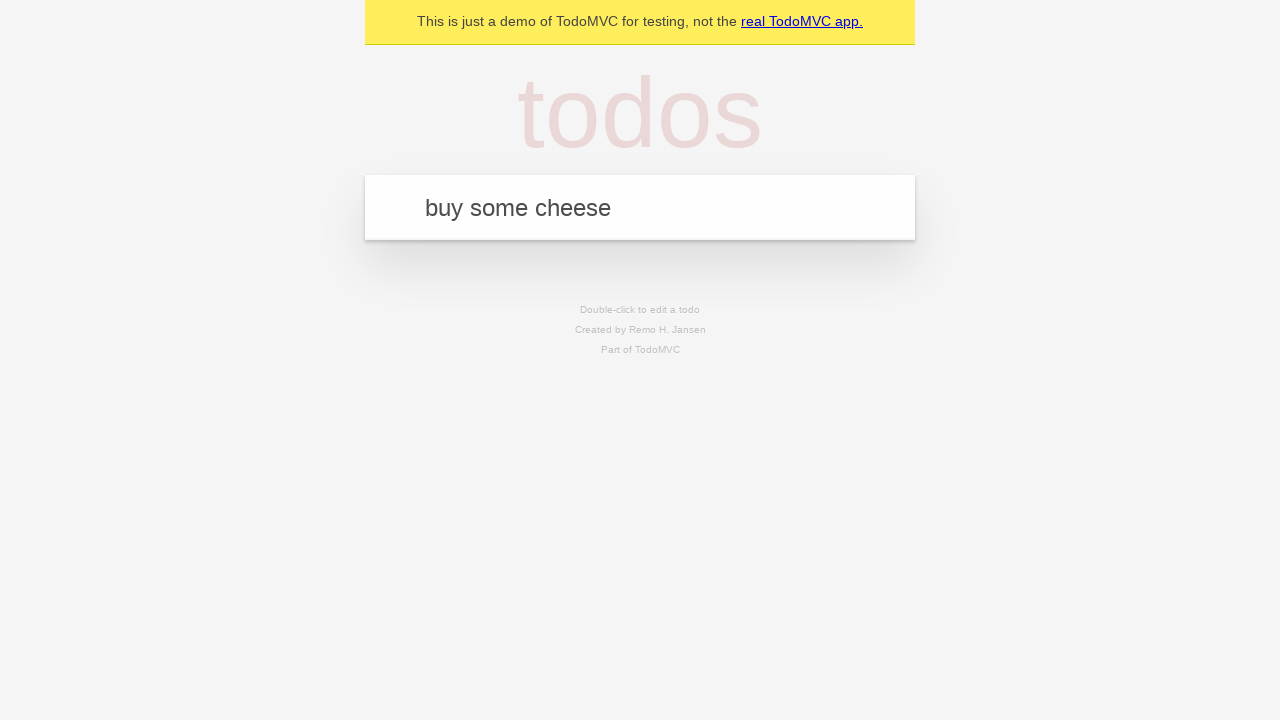

Pressed Enter to add first todo on internal:attr=[placeholder="What needs to be done?"i]
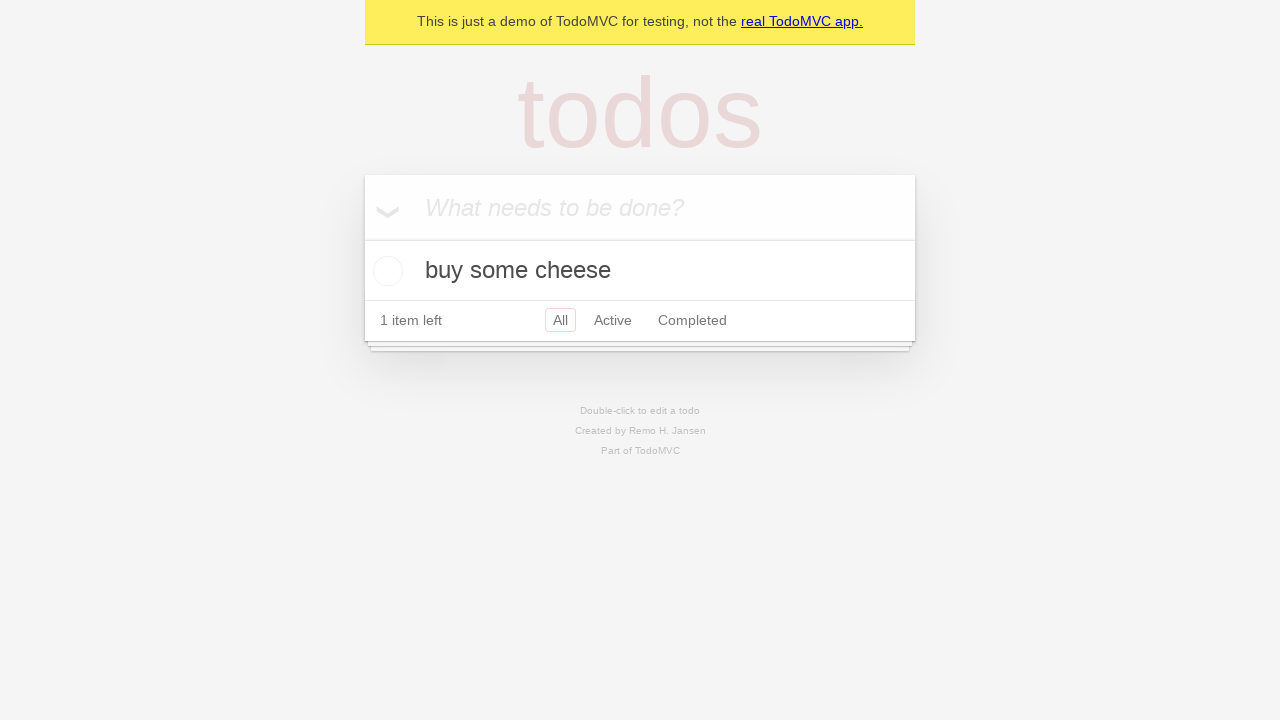

Filled todo input with 'feed the cat' on internal:attr=[placeholder="What needs to be done?"i]
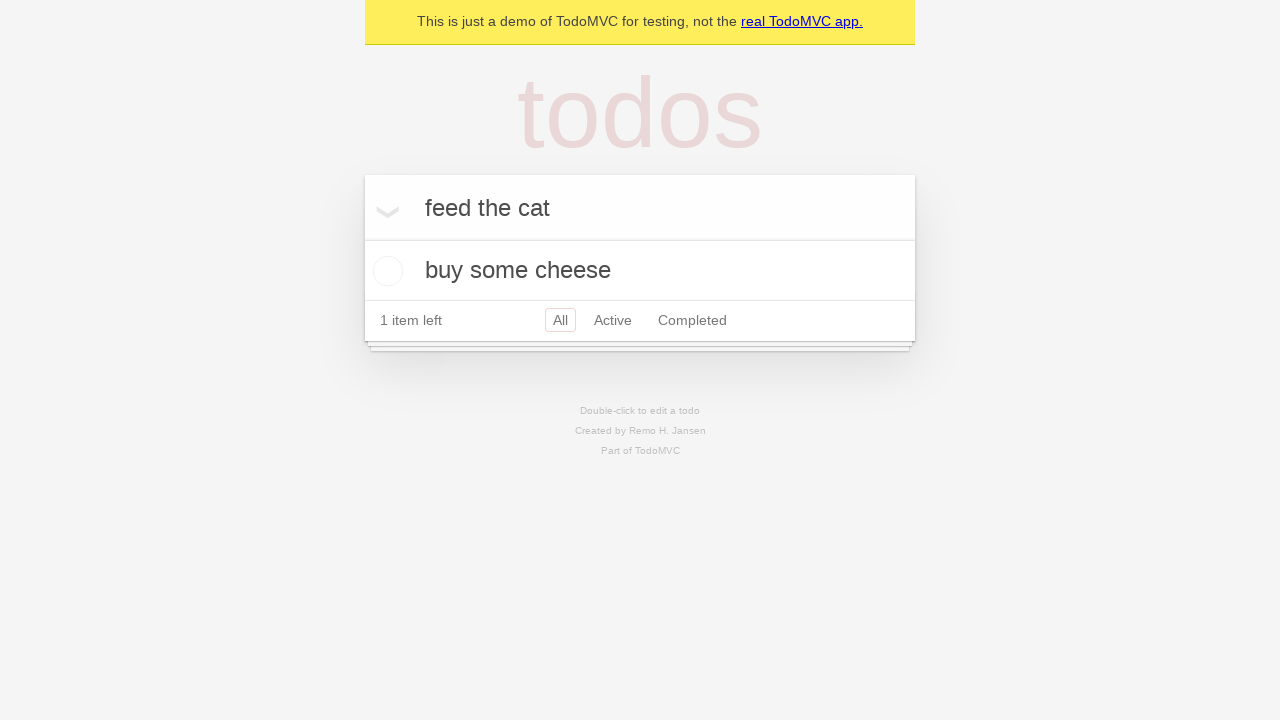

Pressed Enter to add second todo on internal:attr=[placeholder="What needs to be done?"i]
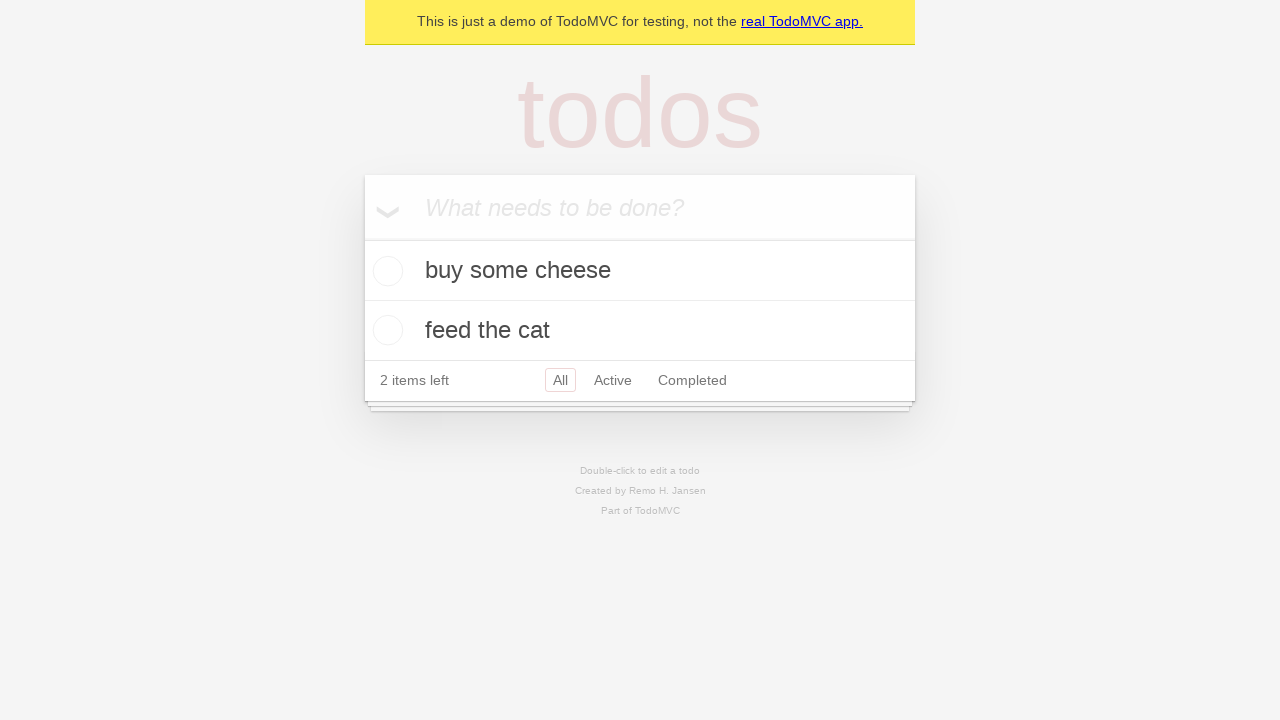

Filled todo input with 'book a doctors appointment' on internal:attr=[placeholder="What needs to be done?"i]
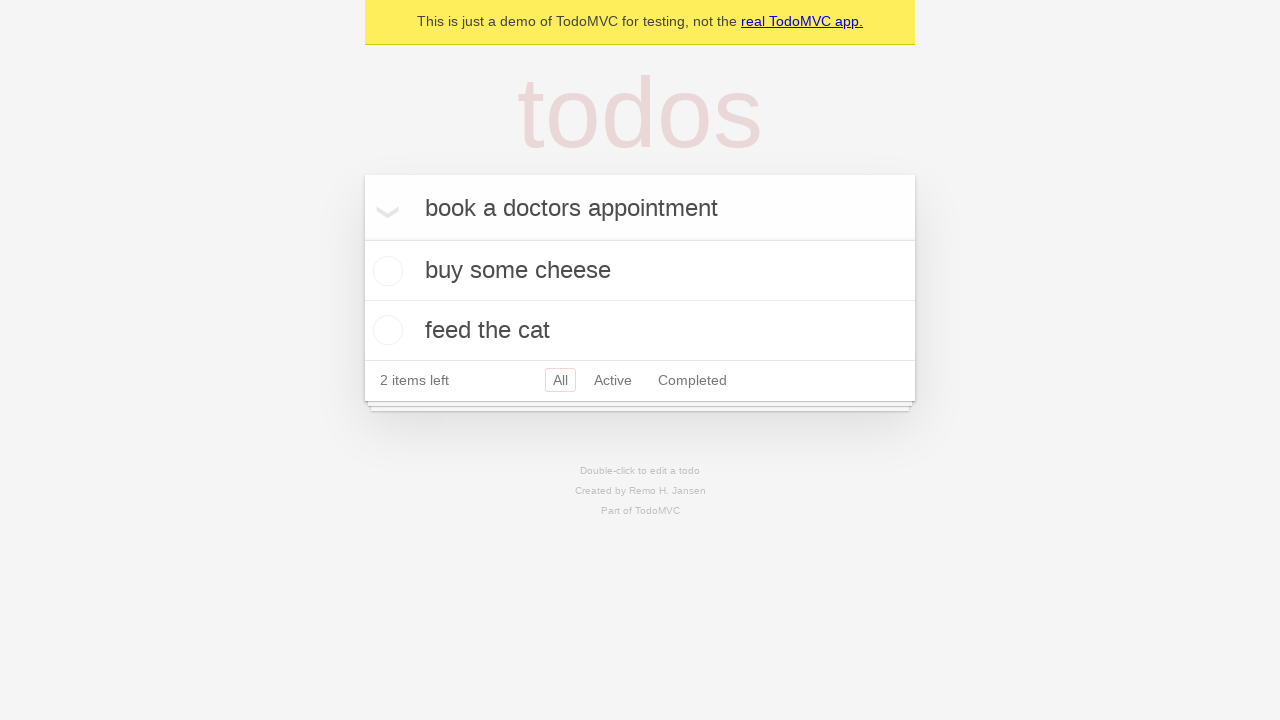

Pressed Enter to add third todo on internal:attr=[placeholder="What needs to be done?"i]
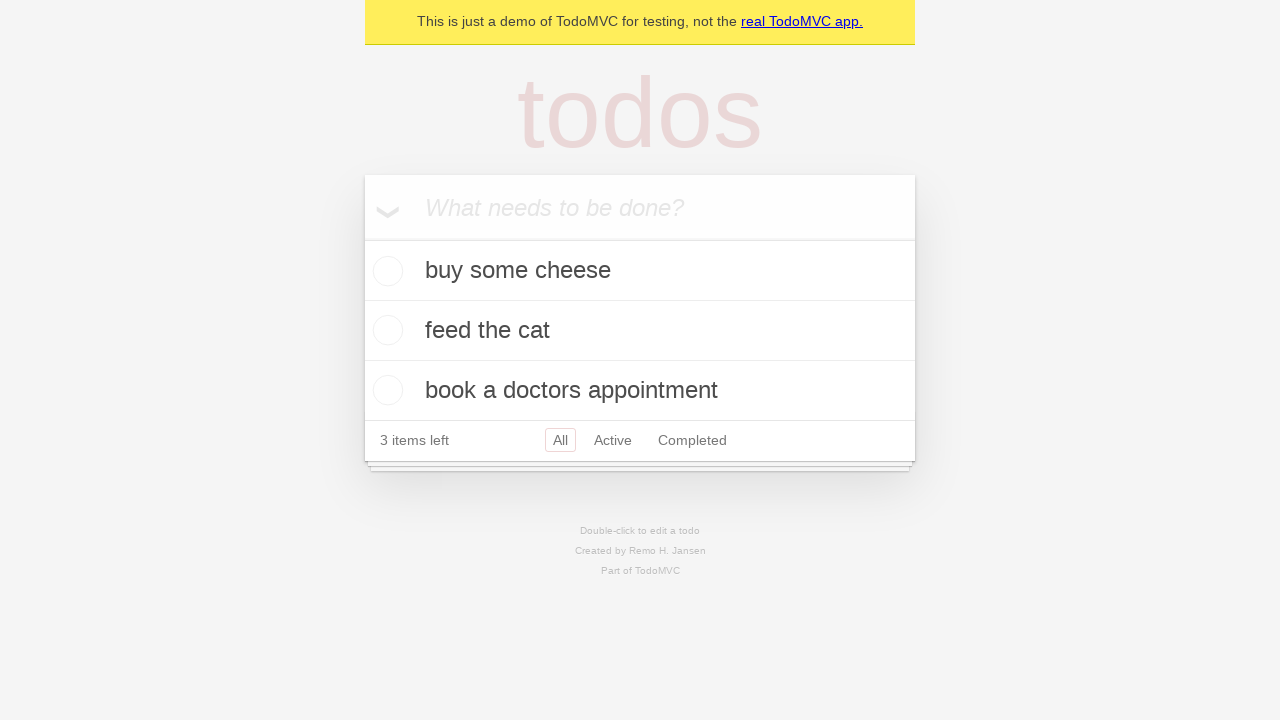

Double-clicked second todo to enter edit mode at (640, 331) on internal:testid=[data-testid="todo-item"s] >> nth=1
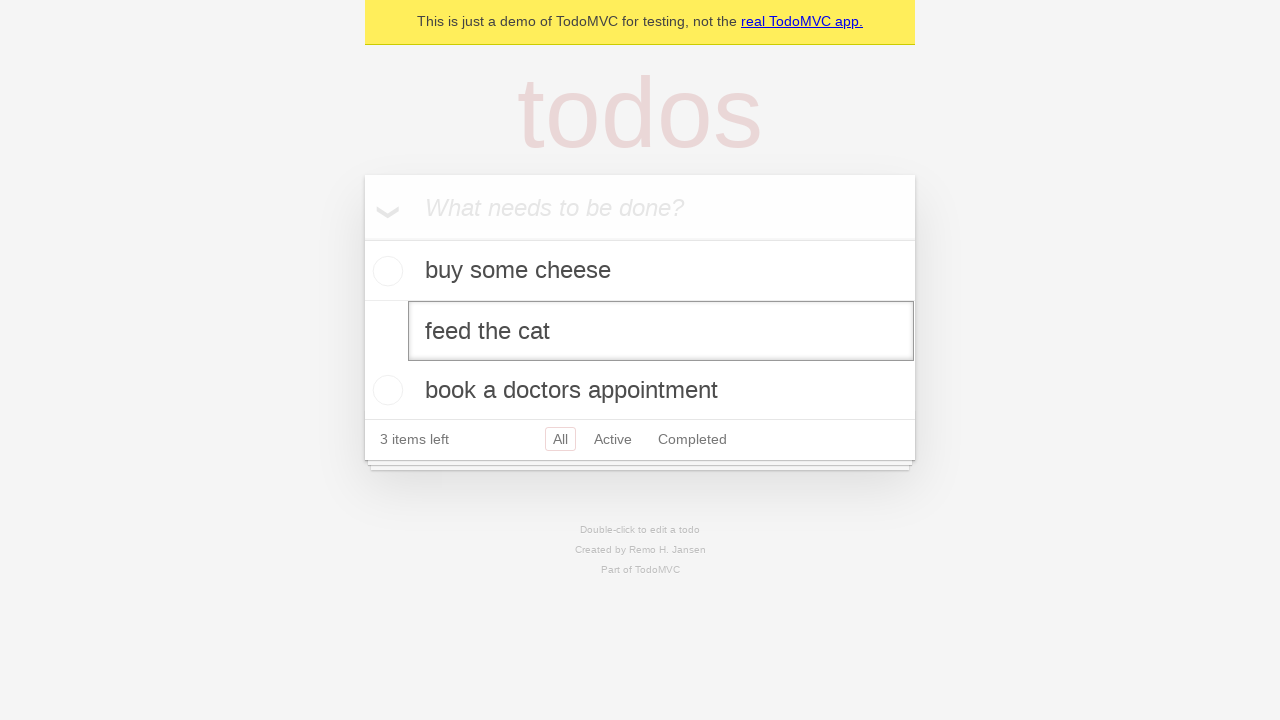

Filled edit textbox with text containing leading and trailing spaces on internal:testid=[data-testid="todo-item"s] >> nth=1 >> internal:role=textbox[nam
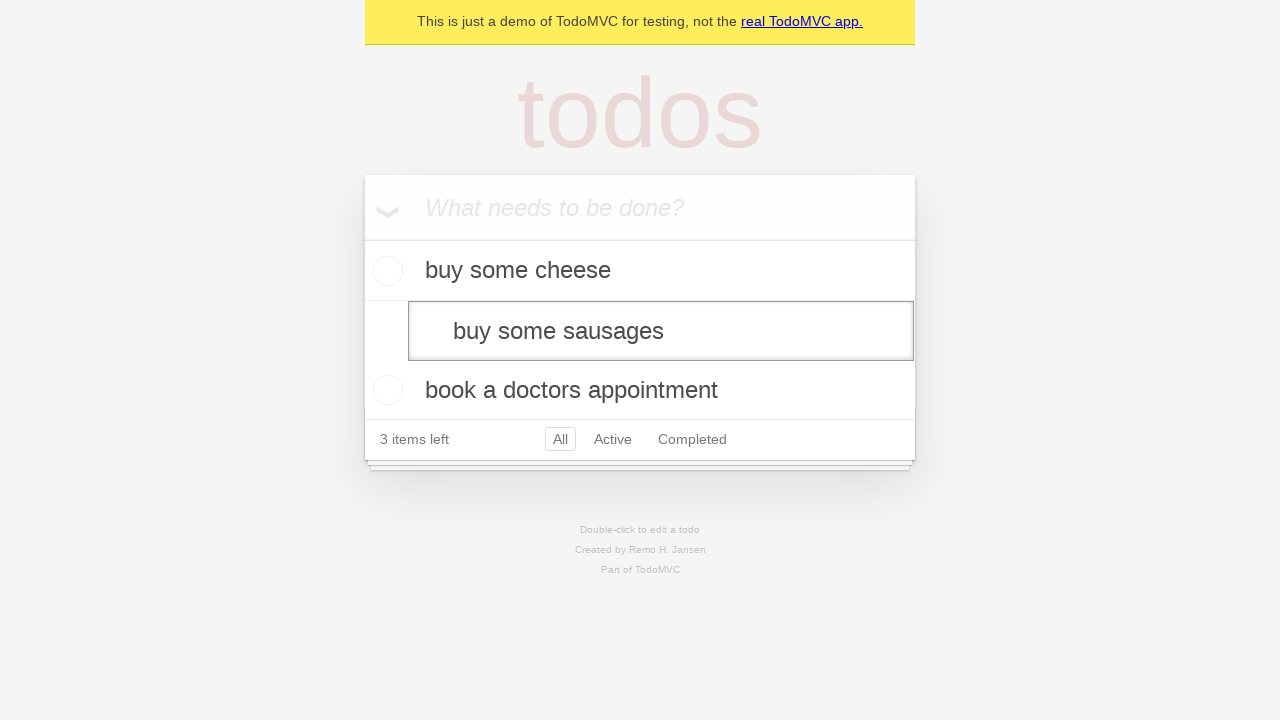

Pressed Enter to save edited todo, verifying text is trimmed on internal:testid=[data-testid="todo-item"s] >> nth=1 >> internal:role=textbox[nam
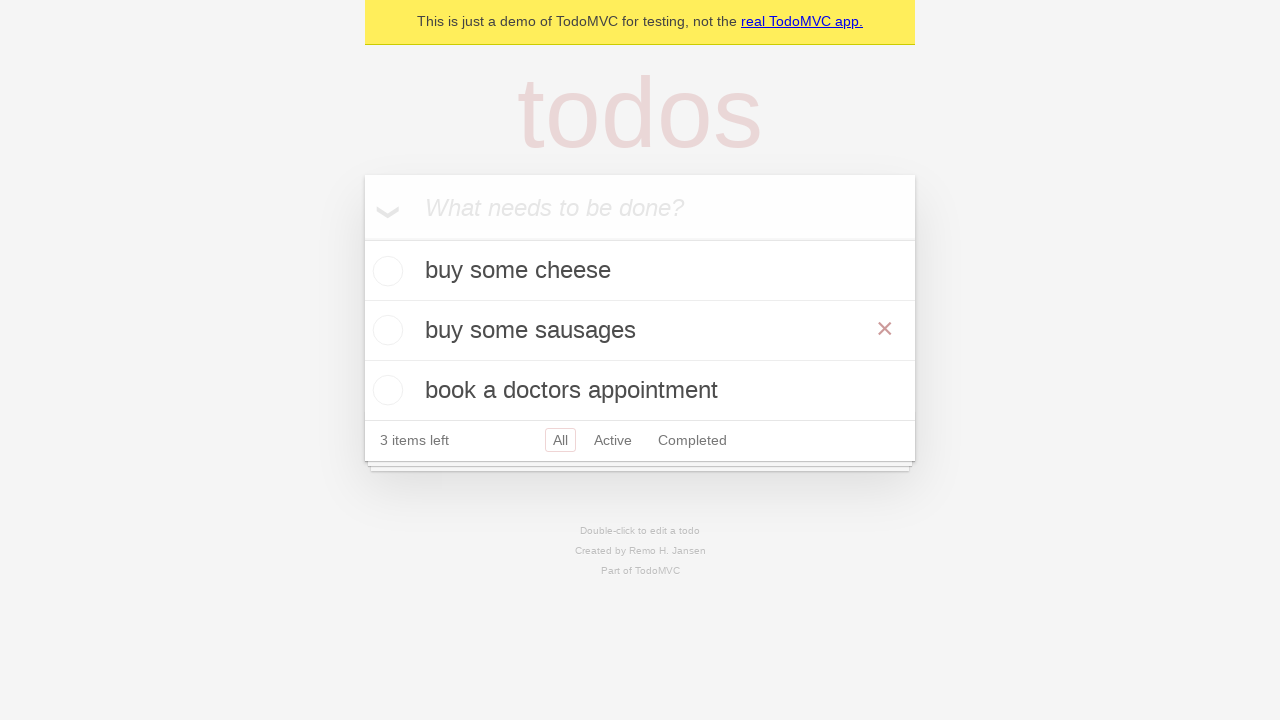

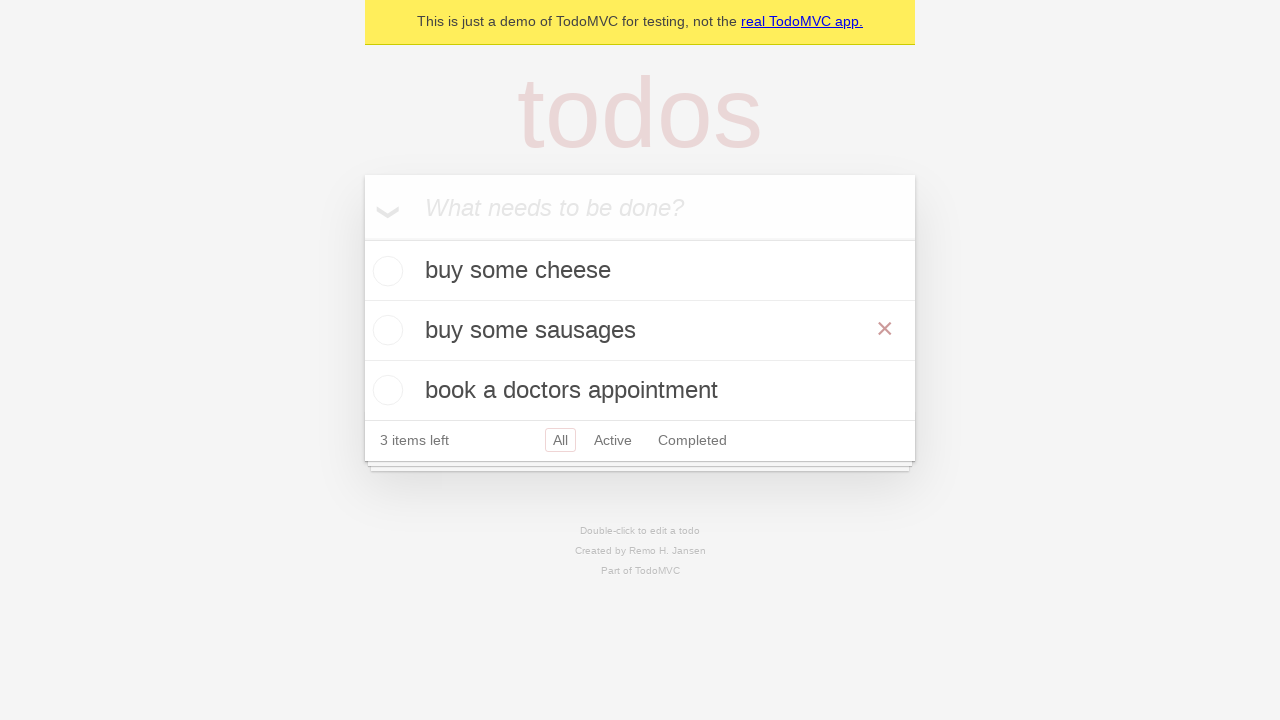